Tests window handling functionality by opening new tabs, switching between windows, and handling alerts in the child window

Starting URL: https://www.hyrtutorials.com/p/window-handles-practice.html

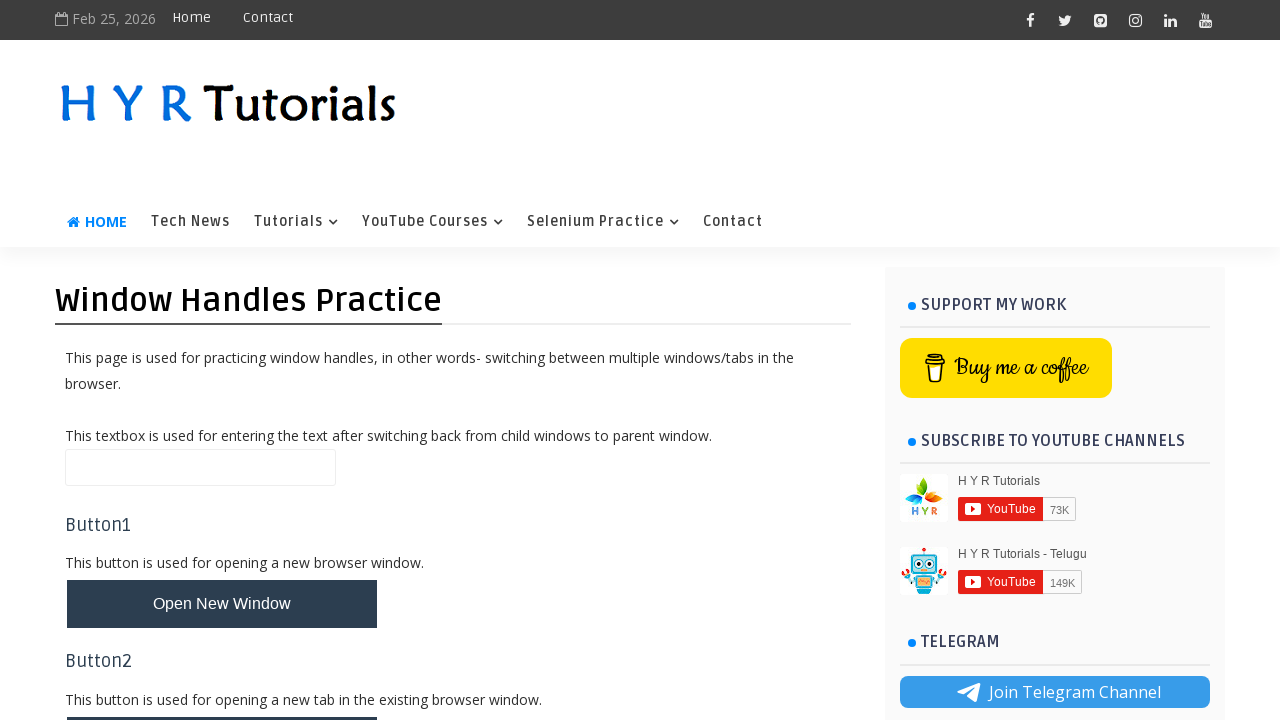

Clicked button to open new tabs at (222, 499) on button#newTabsBtn
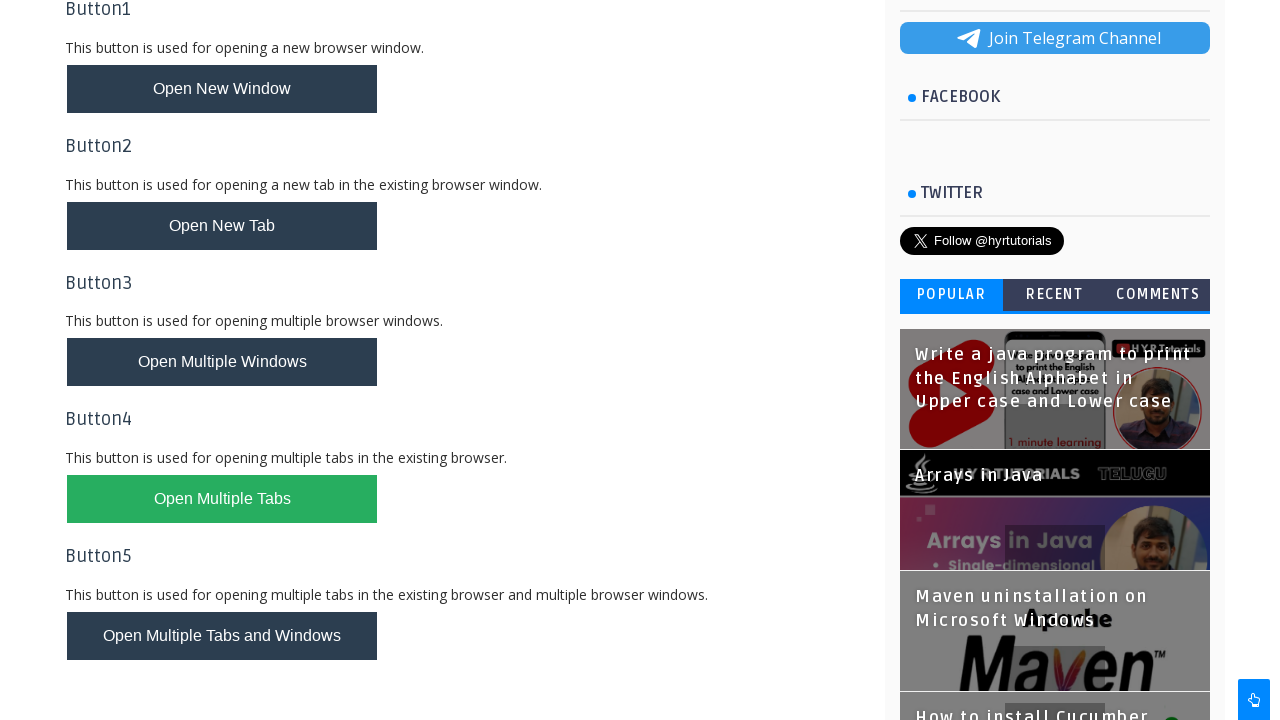

Waited for new tab/window to open
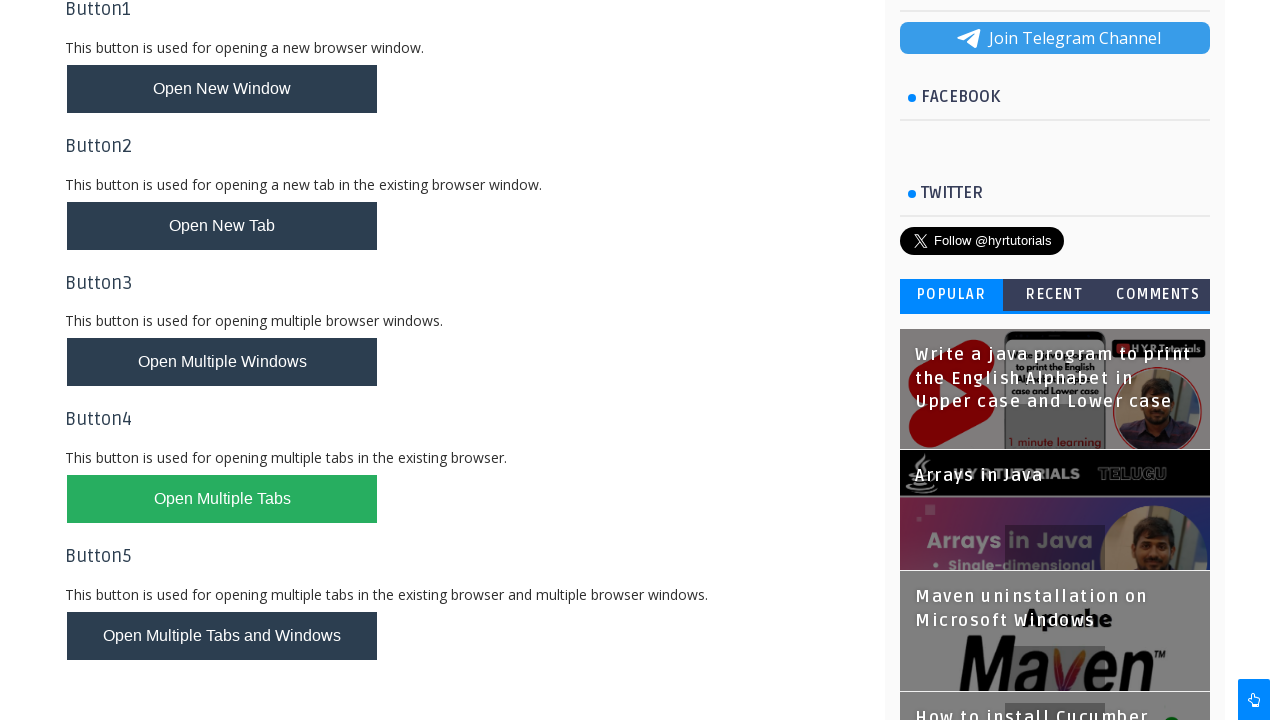

Retrieved all open pages from context
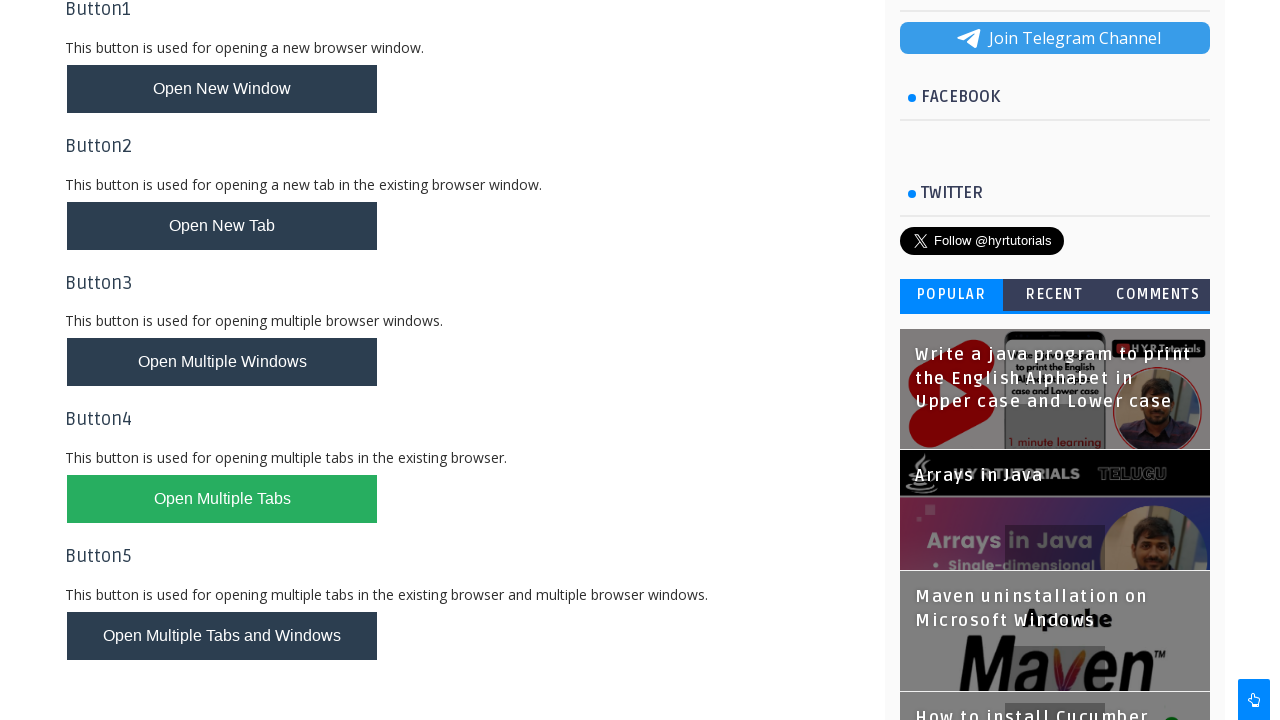

Found AlertsDemo child window
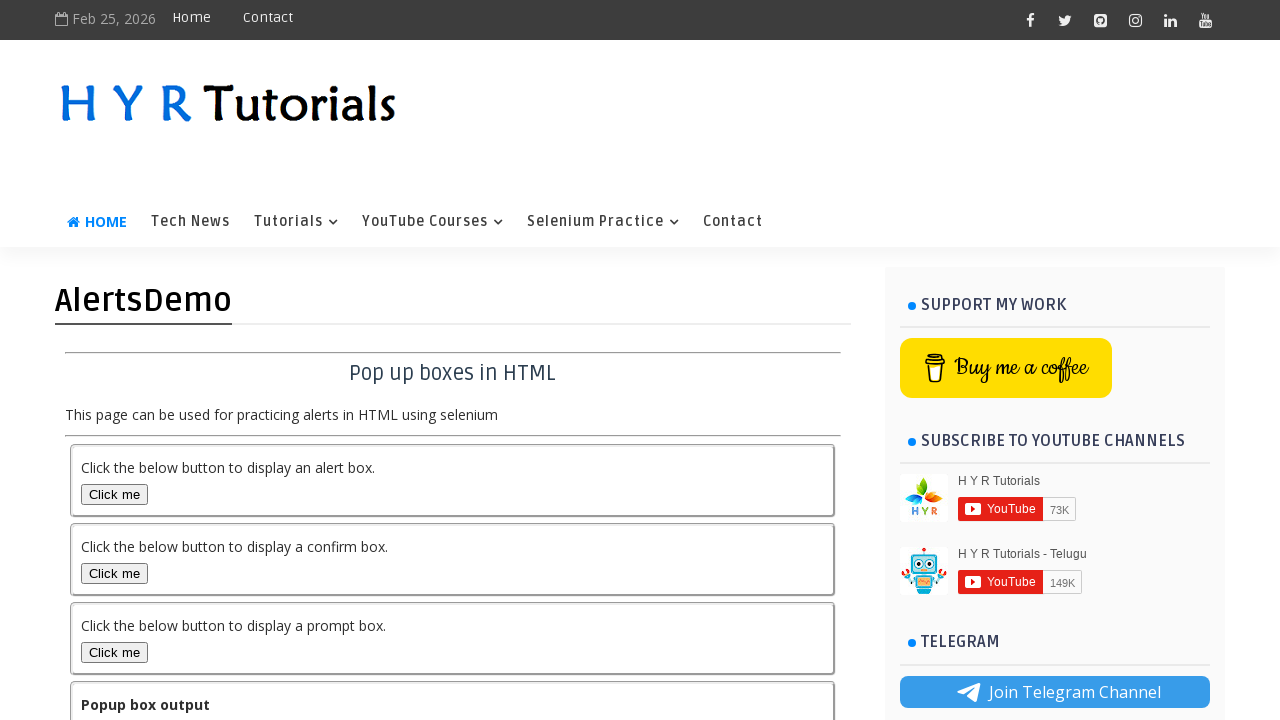

Clicked alert button in child window at (114, 494) on button#alertBox
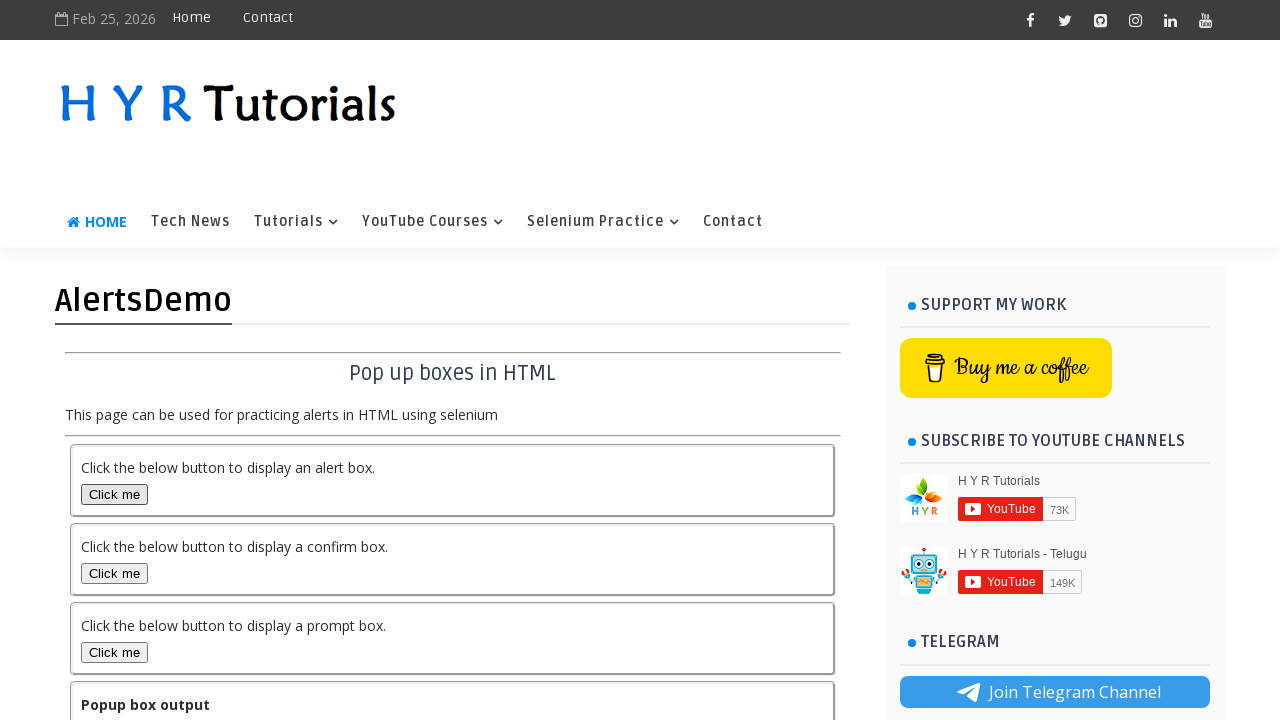

Set up dialog handler to accept alerts
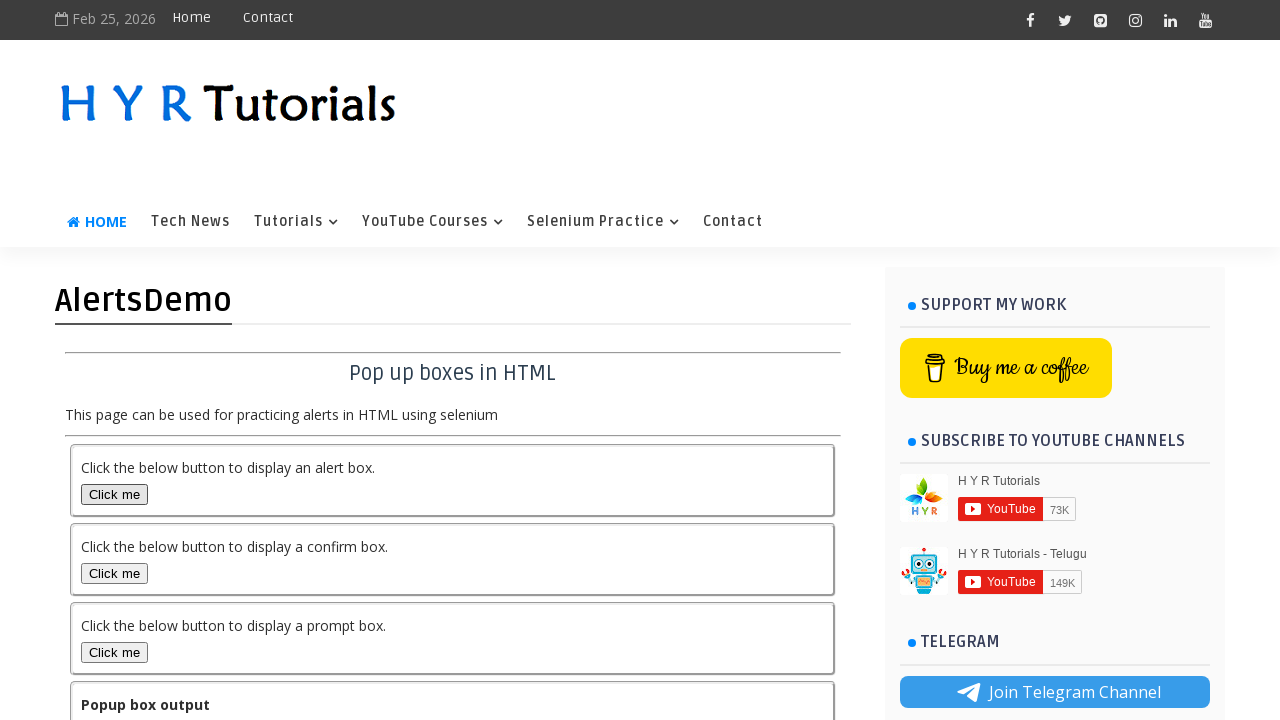

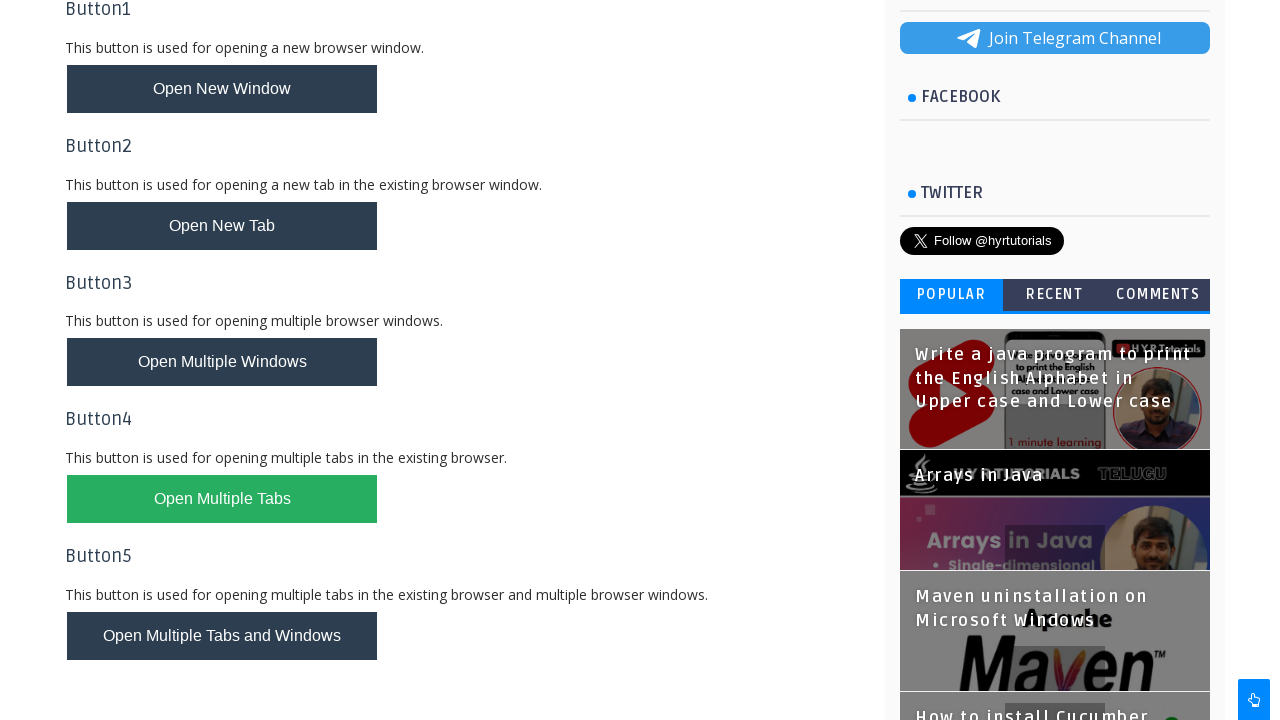